Tests dropdown/select menu functionality on DemoQA by selecting options using different methods (by visible text, by index, and by value), then interacts with a custom select dropdown to choose an option.

Starting URL: https://demoqa.com/select-menu

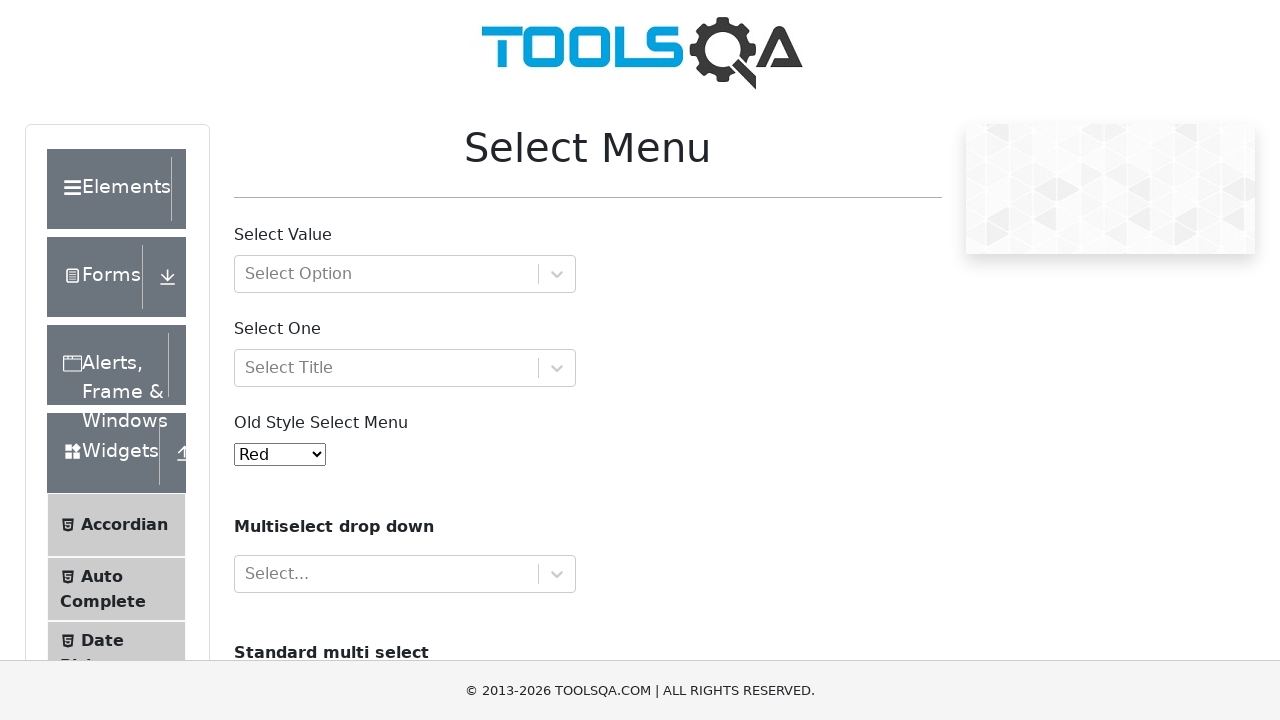

Selected 'Yellow' from old style select menu by visible text on #oldSelectMenu
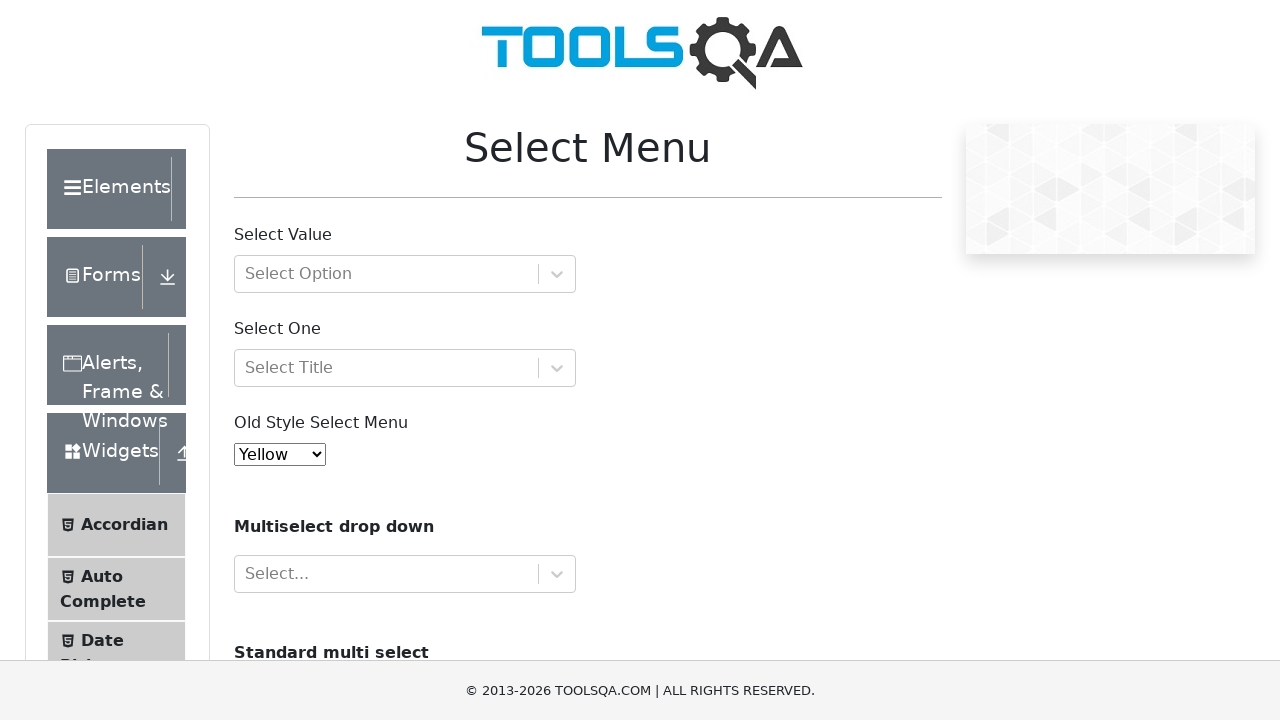

Waited 1 second for UI update after selecting Yellow
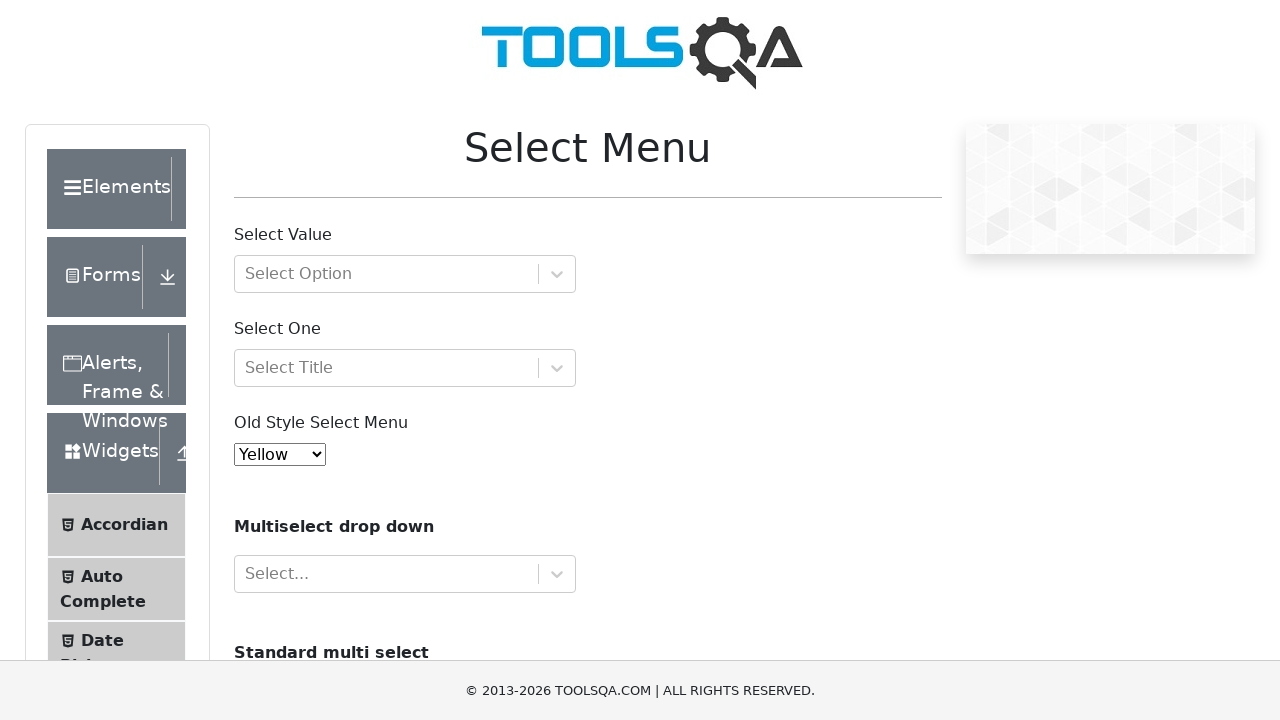

Selected option by index 2 (Purple) from old style select menu on #oldSelectMenu
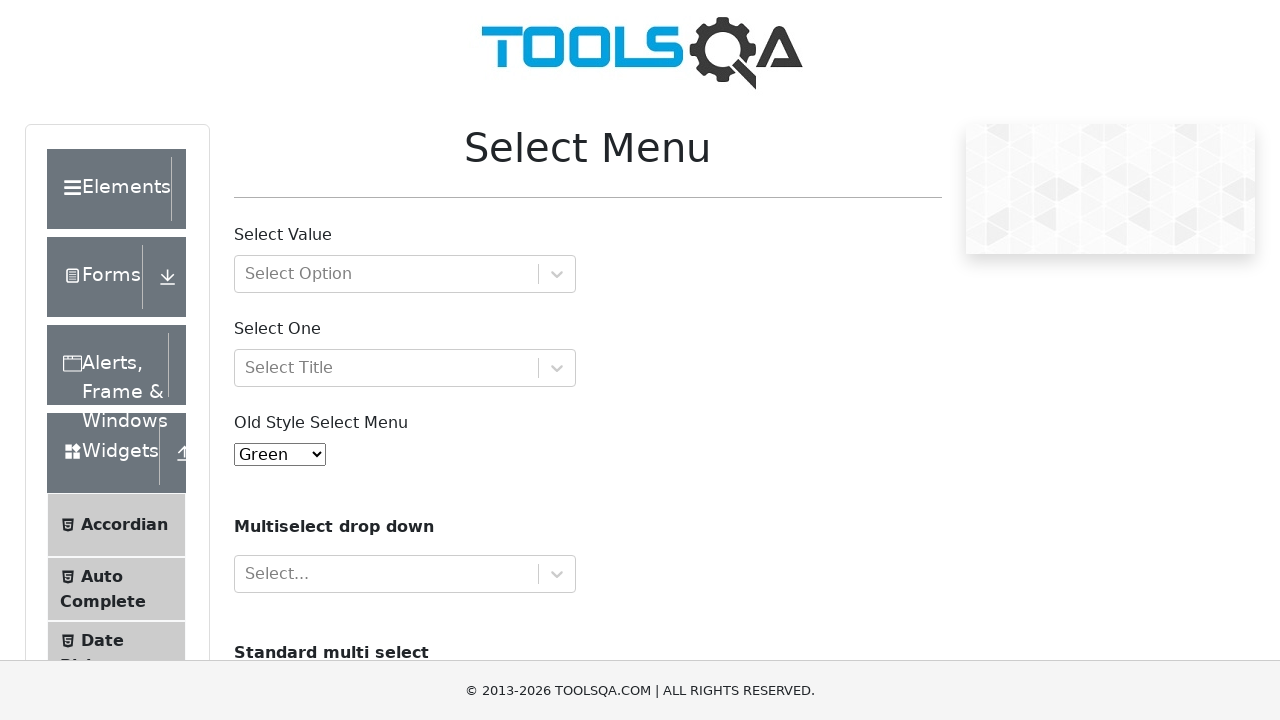

Waited 1 second for UI update after selecting Purple
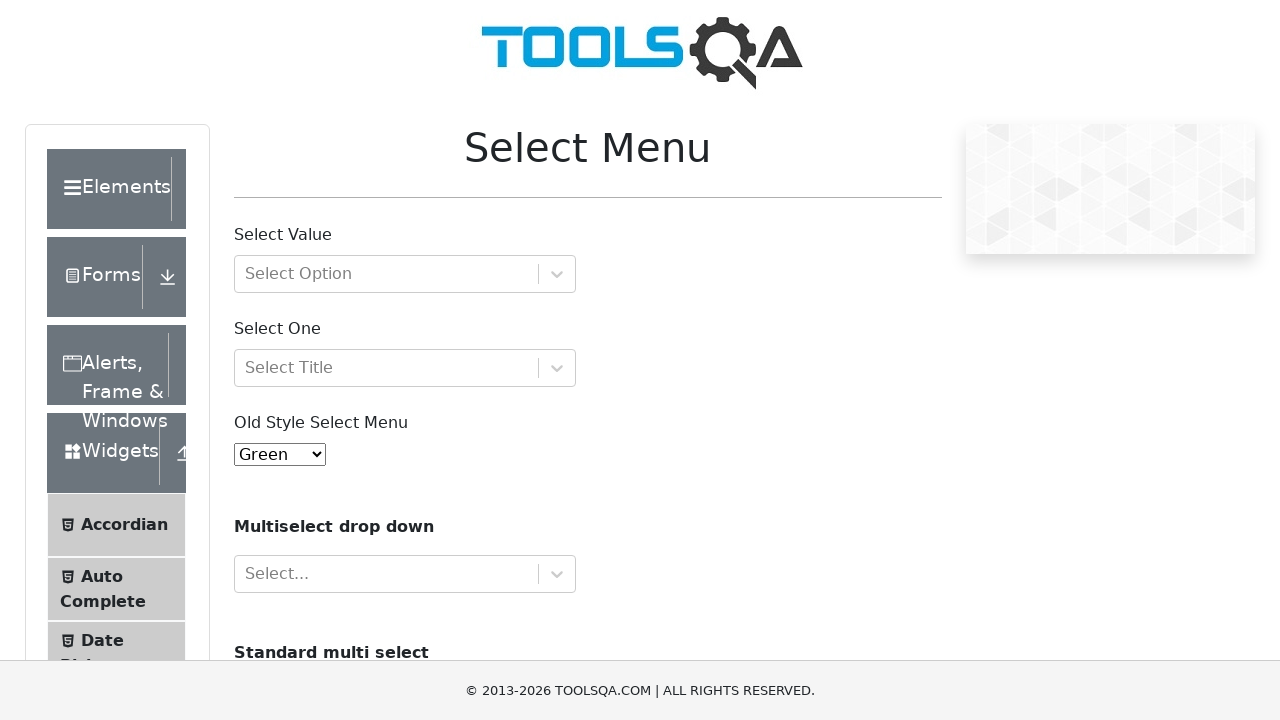

Selected option by value '6' (White) from old style select menu on #oldSelectMenu
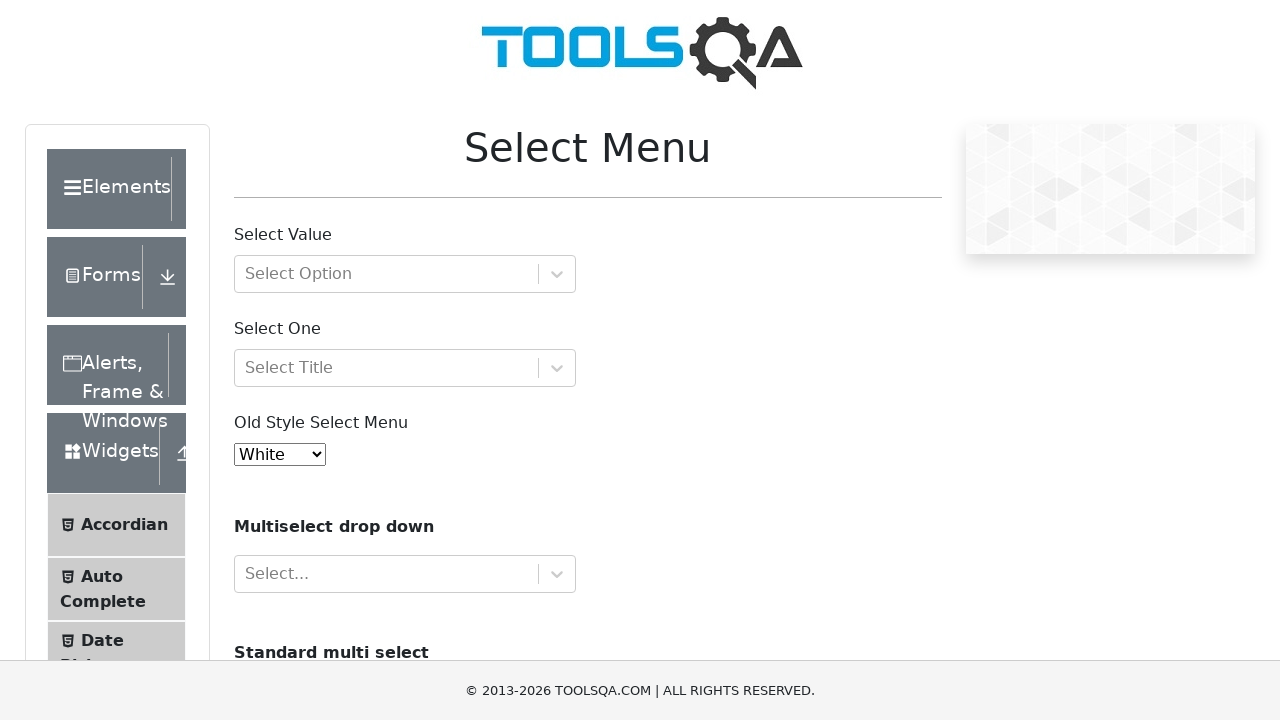

Waited 1 second for UI update after selecting White
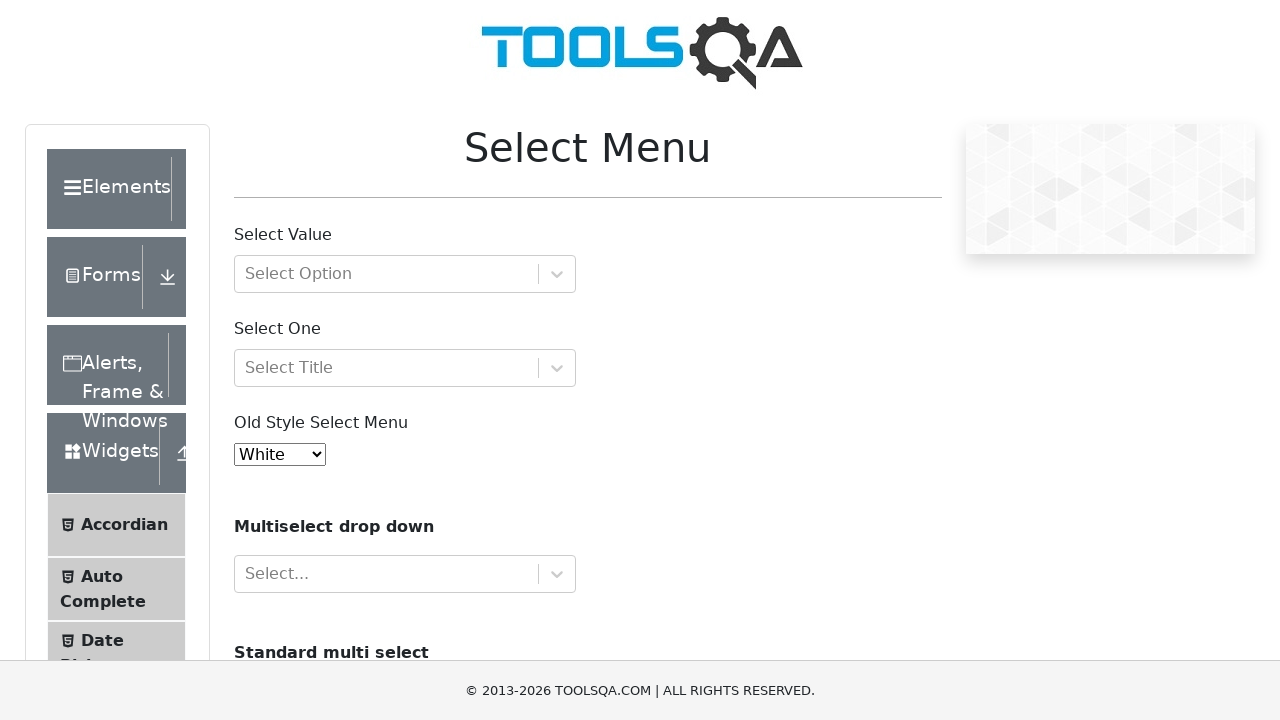

Clicked on the custom select dropdown to open it at (386, 368) on xpath=//*[@id='selectOne']/div/div[1]
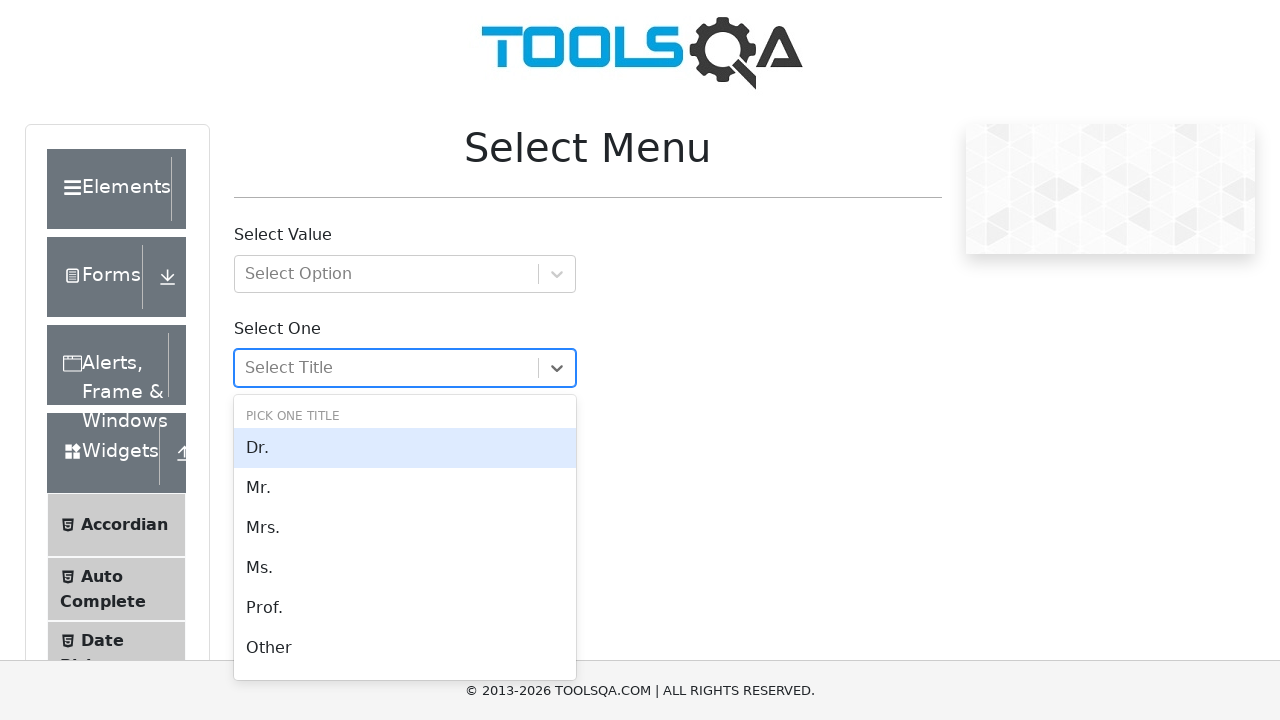

Selected 'Mrs.' option from the custom dropdown at (405, 528) on xpath=//*[.='Mrs.']
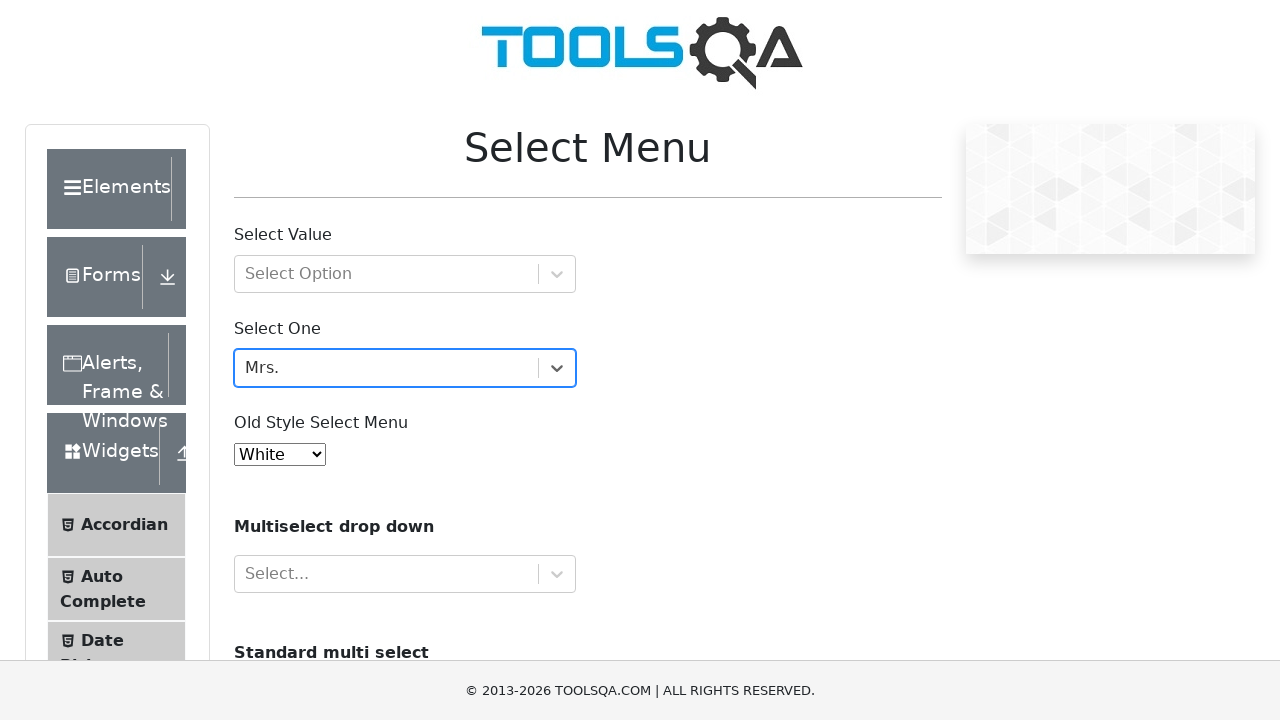

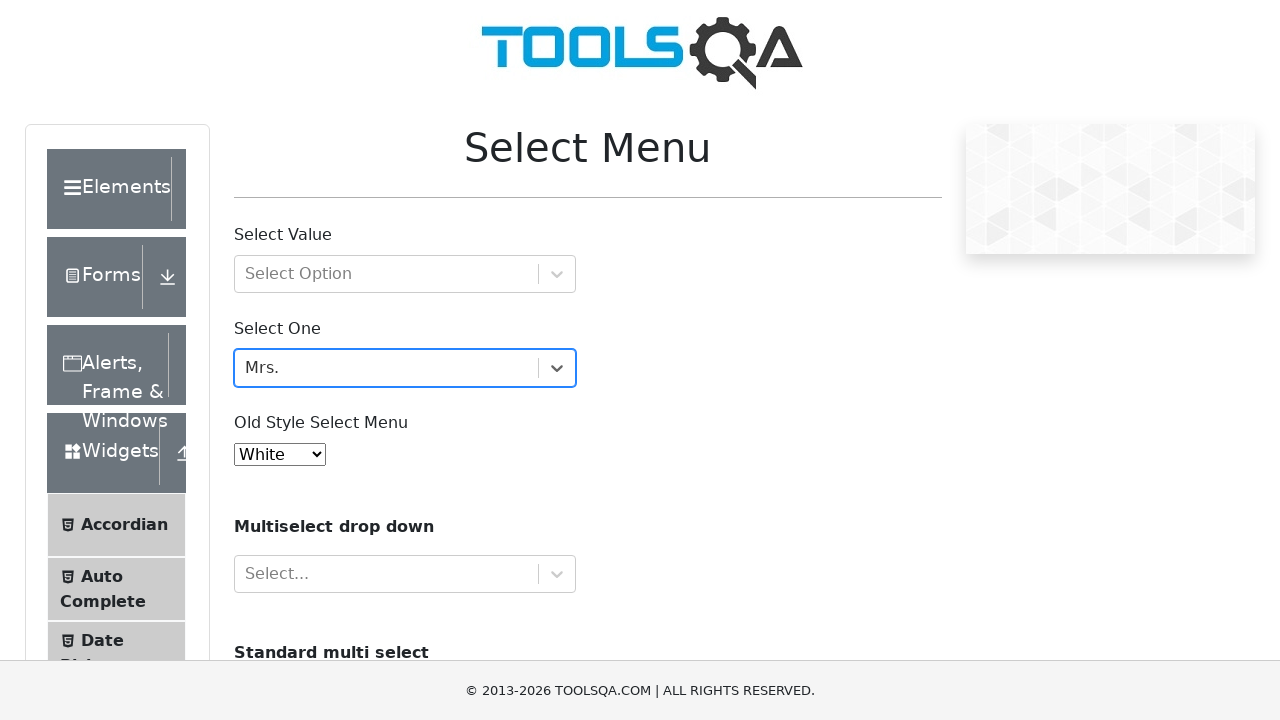